Tests adding an item to a requisition by entering product code and quantity, then verifying the item appears in the table

Starting URL: https://splendorous-starlight-c2b50a.netlify.app/

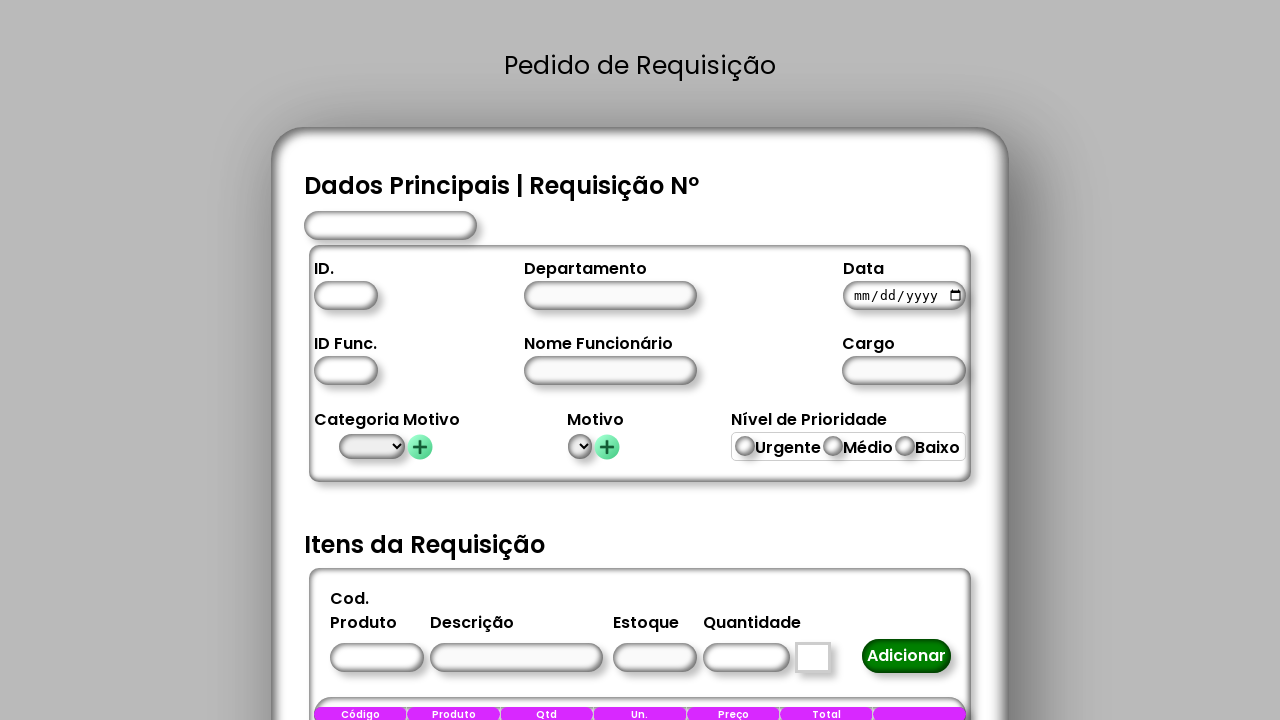

Set viewport size to 1936x1048
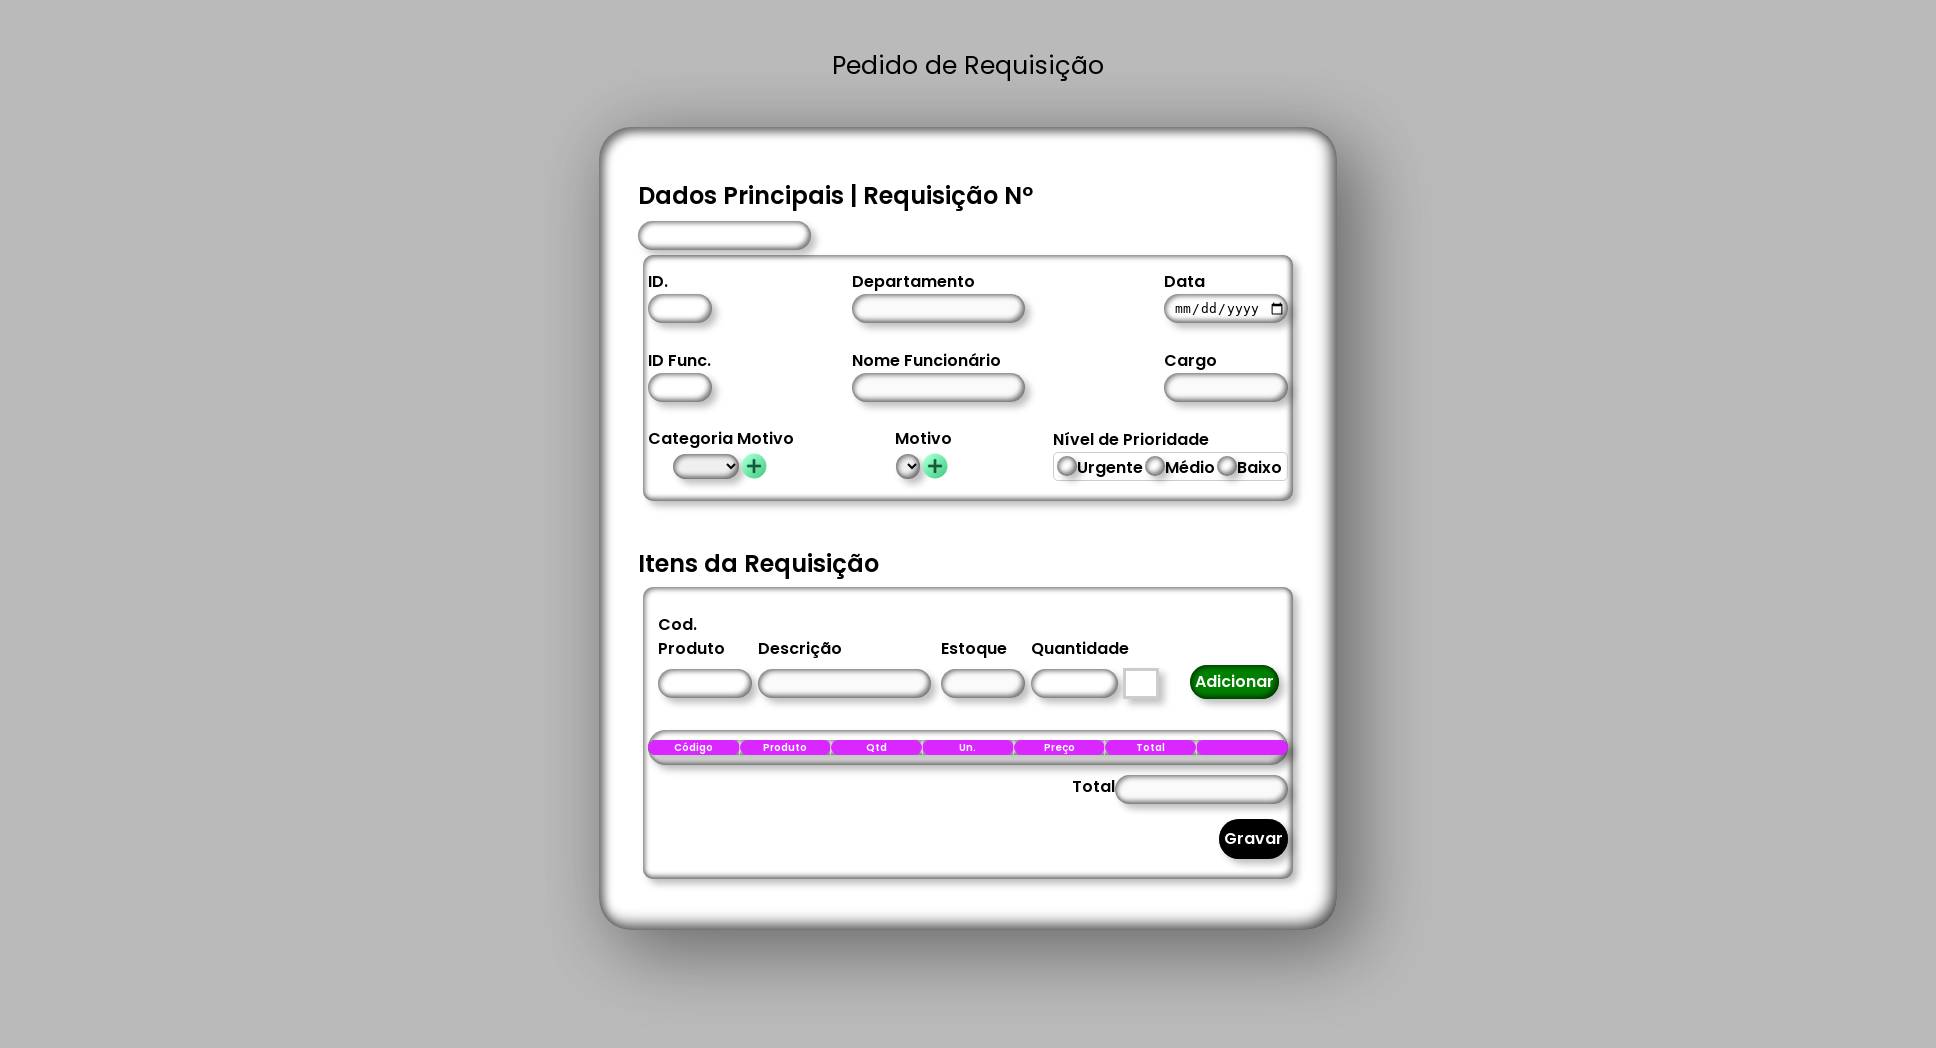

Clicked on product code field at (704, 684) on #CodigoProduto
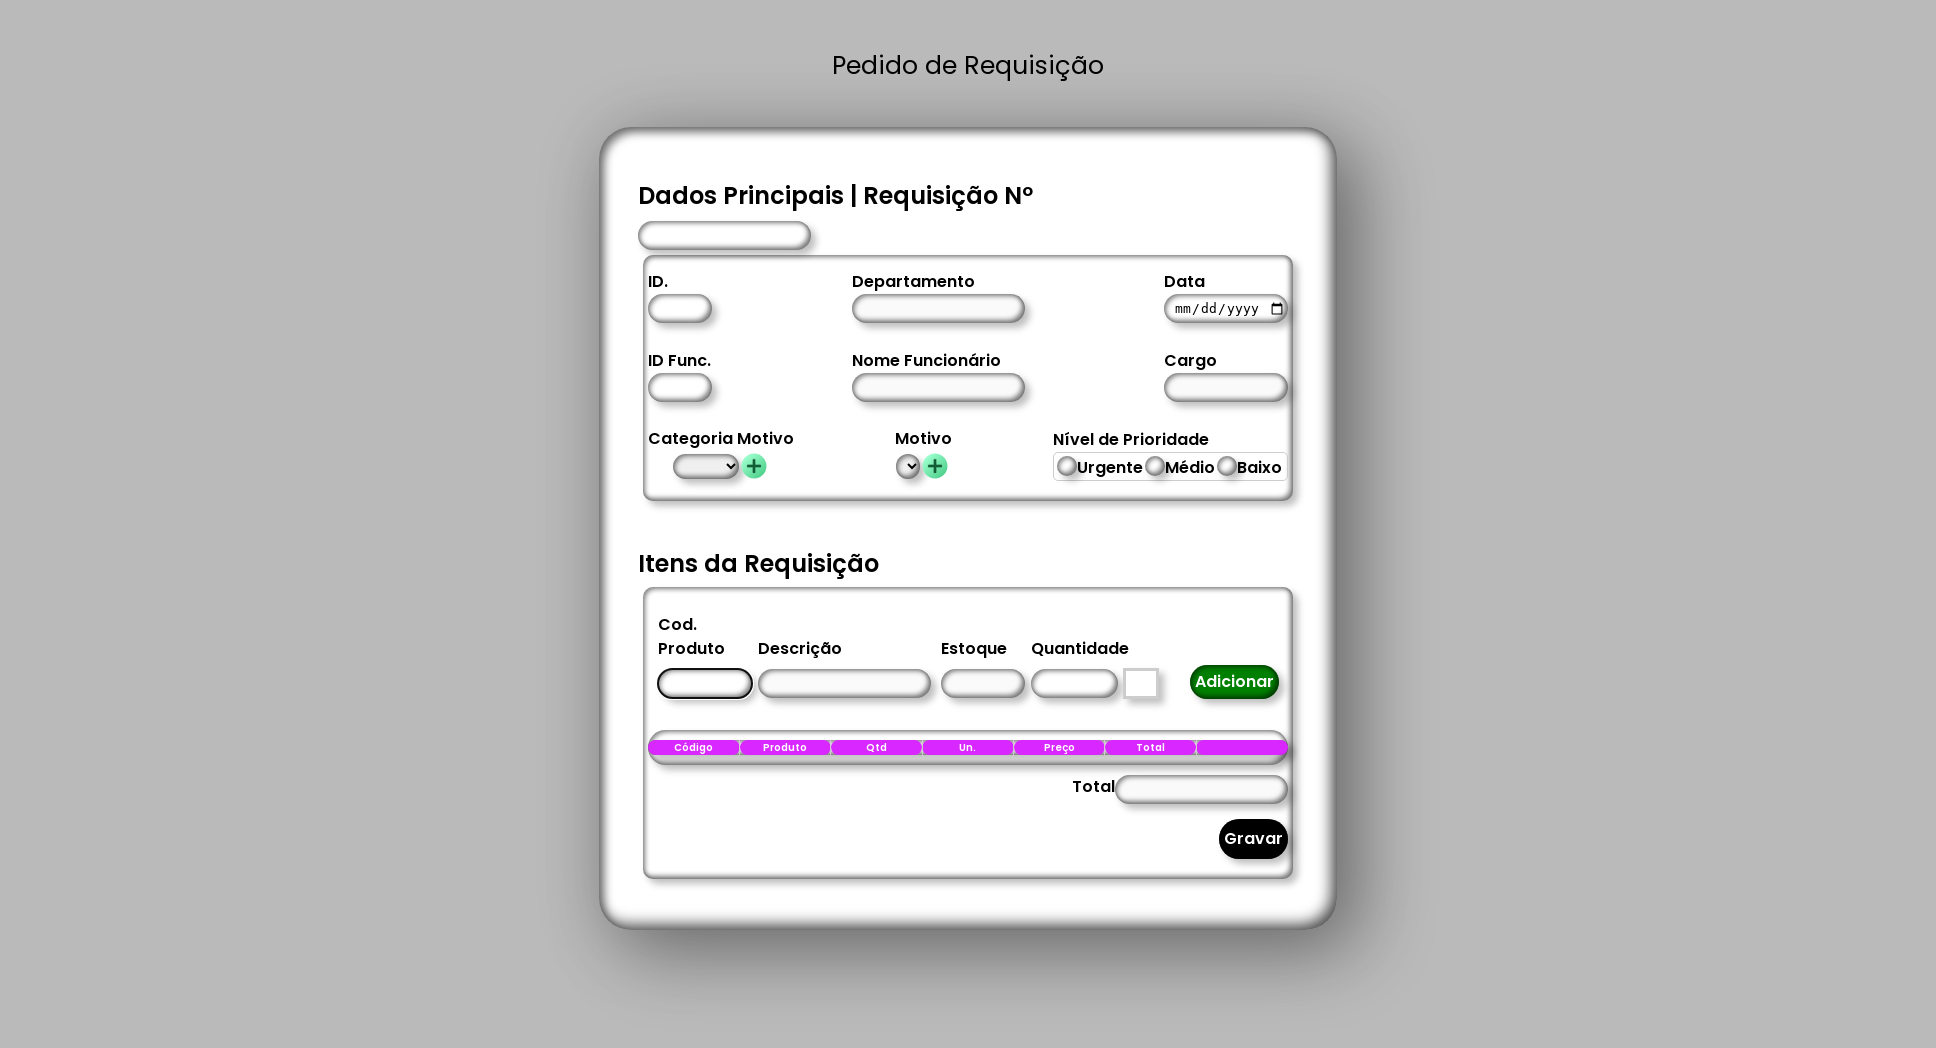

Entered product code '1' in the field on #CodigoProduto
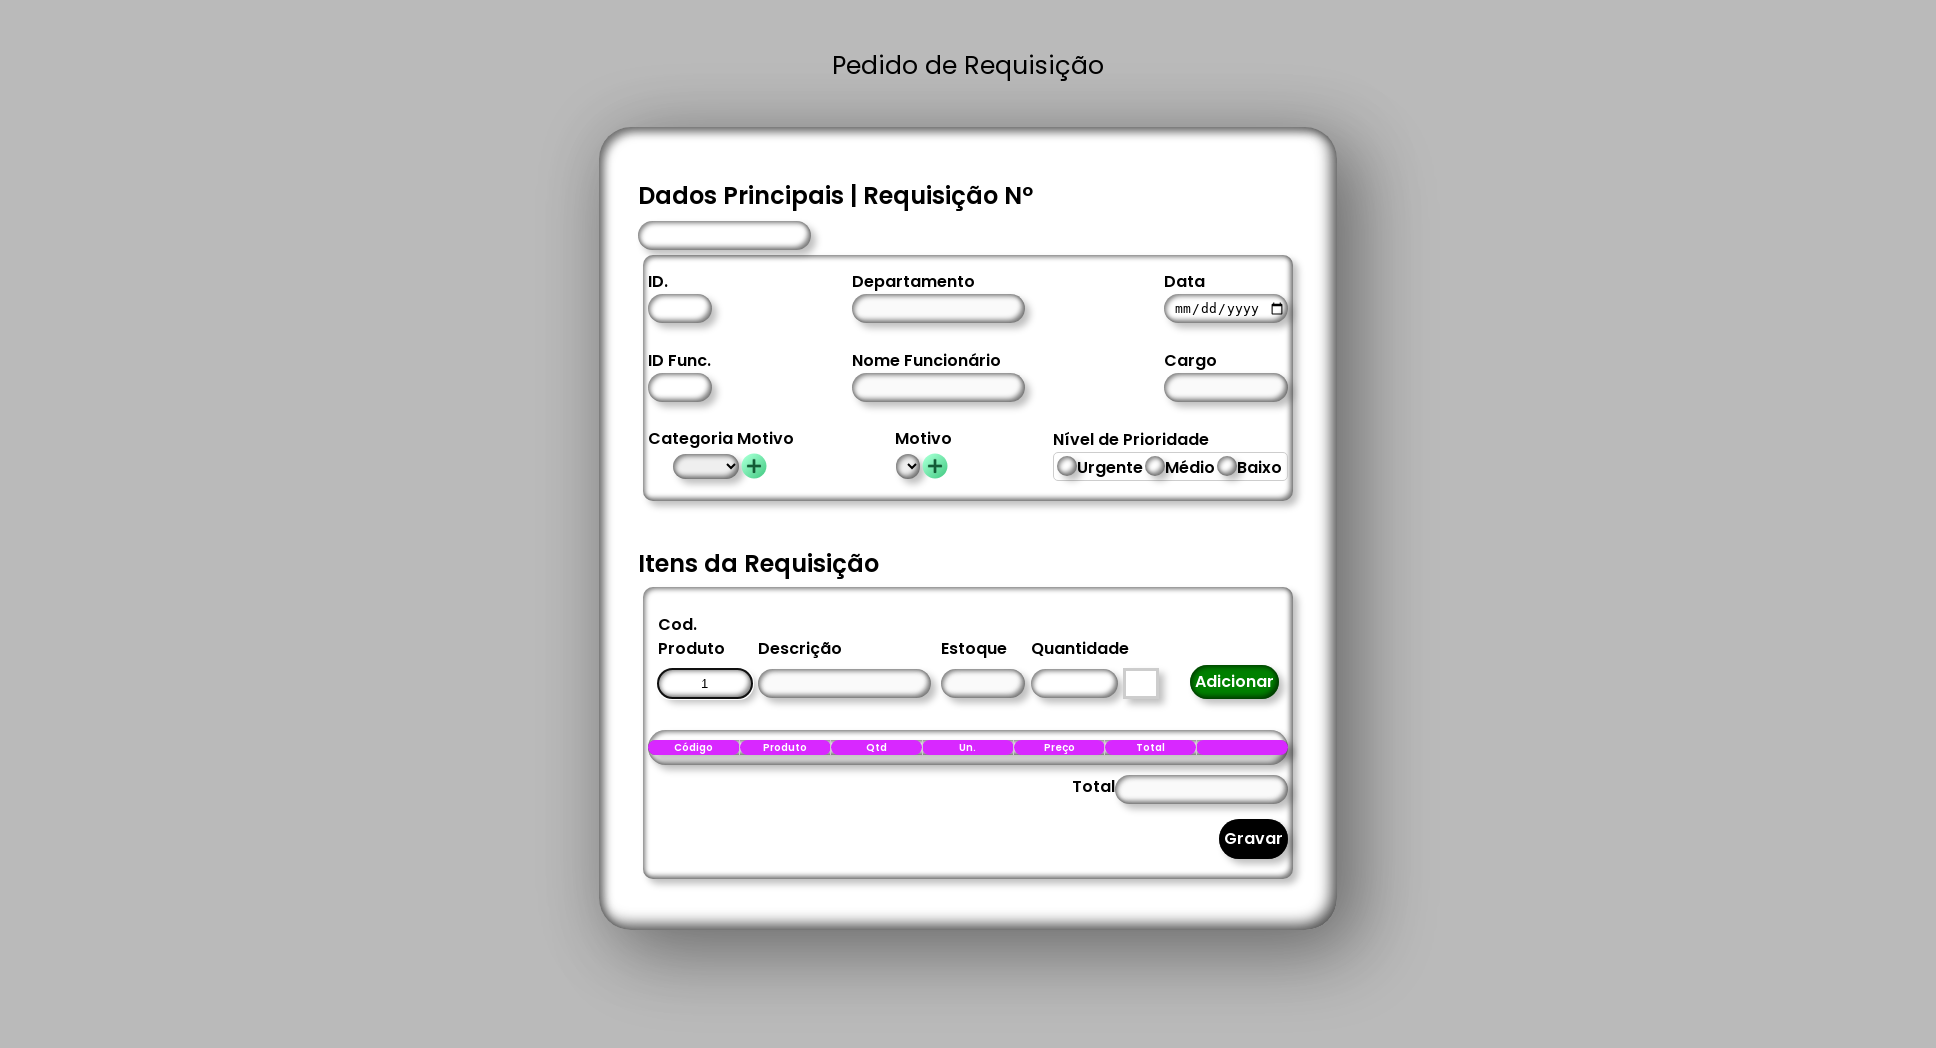

Clicked on quantity field at (1074, 684) on #Quantidade
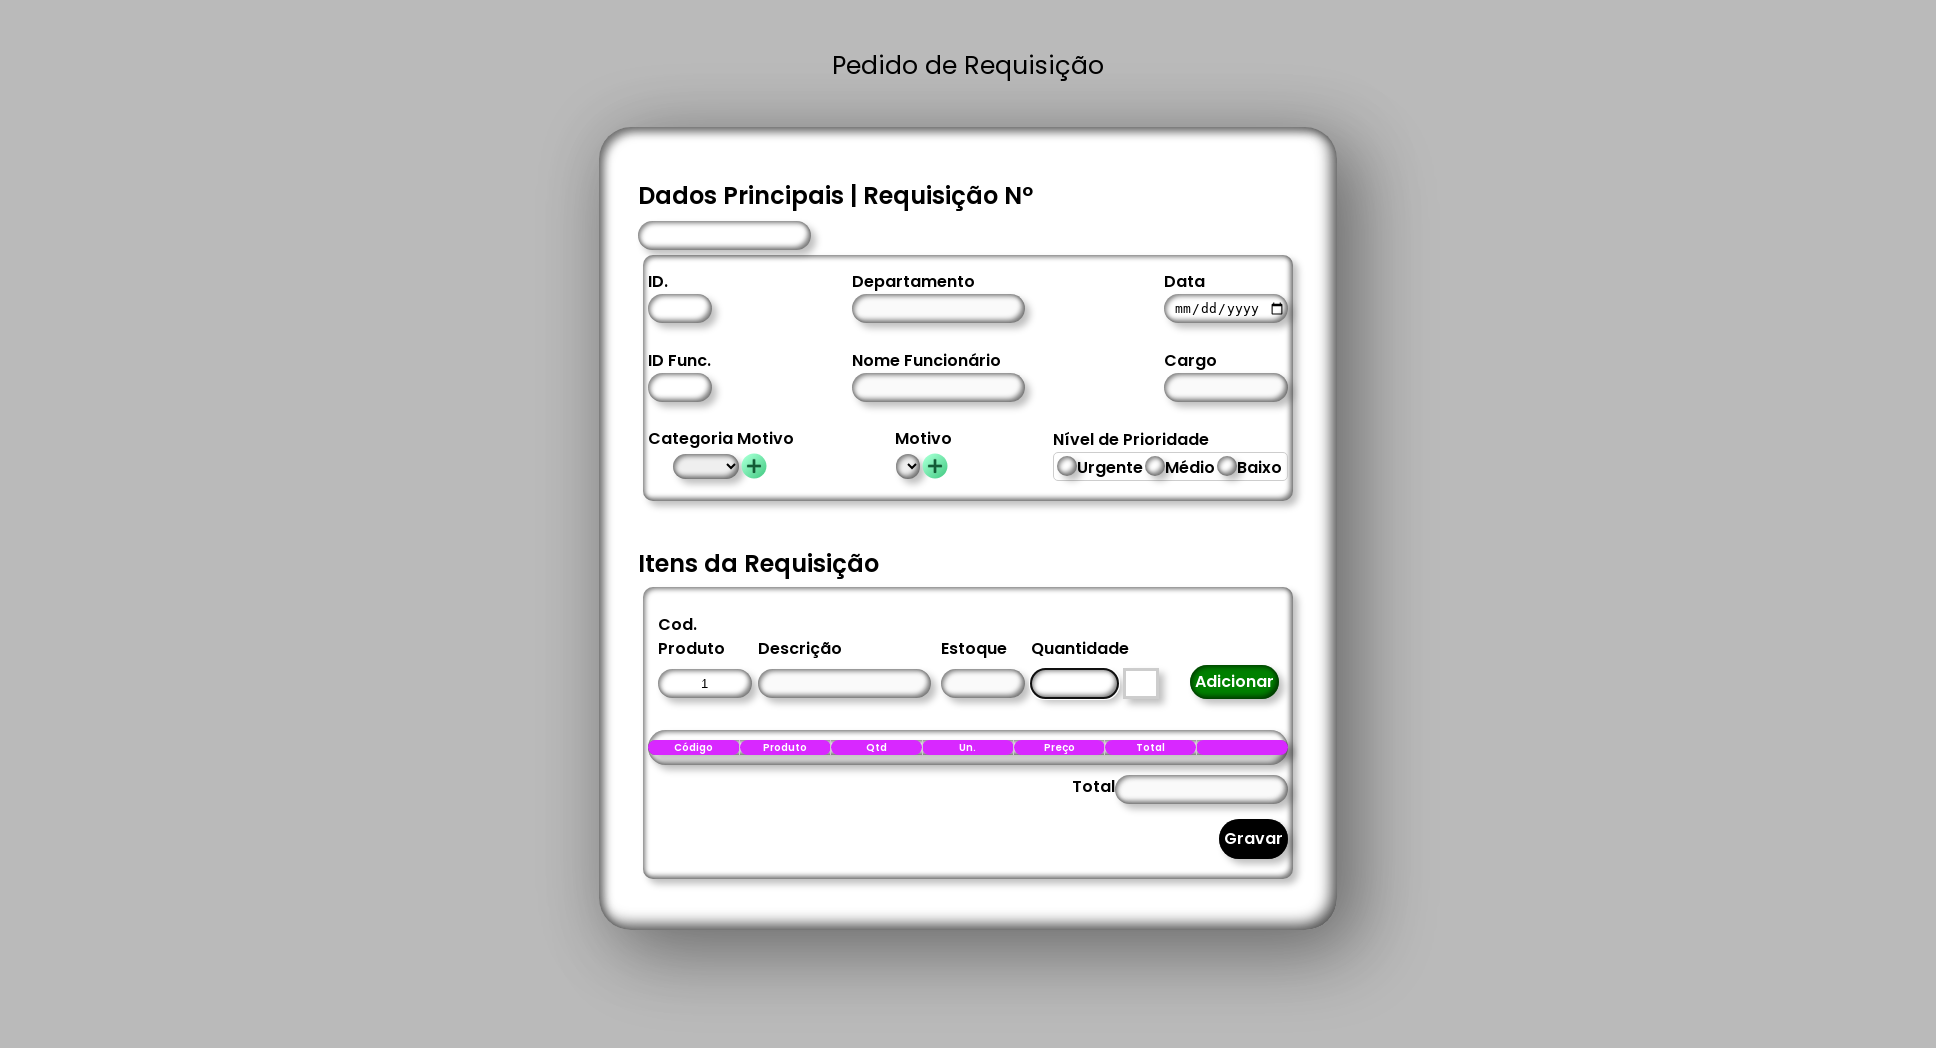

Filled product code field with '1' on #CodigoProduto
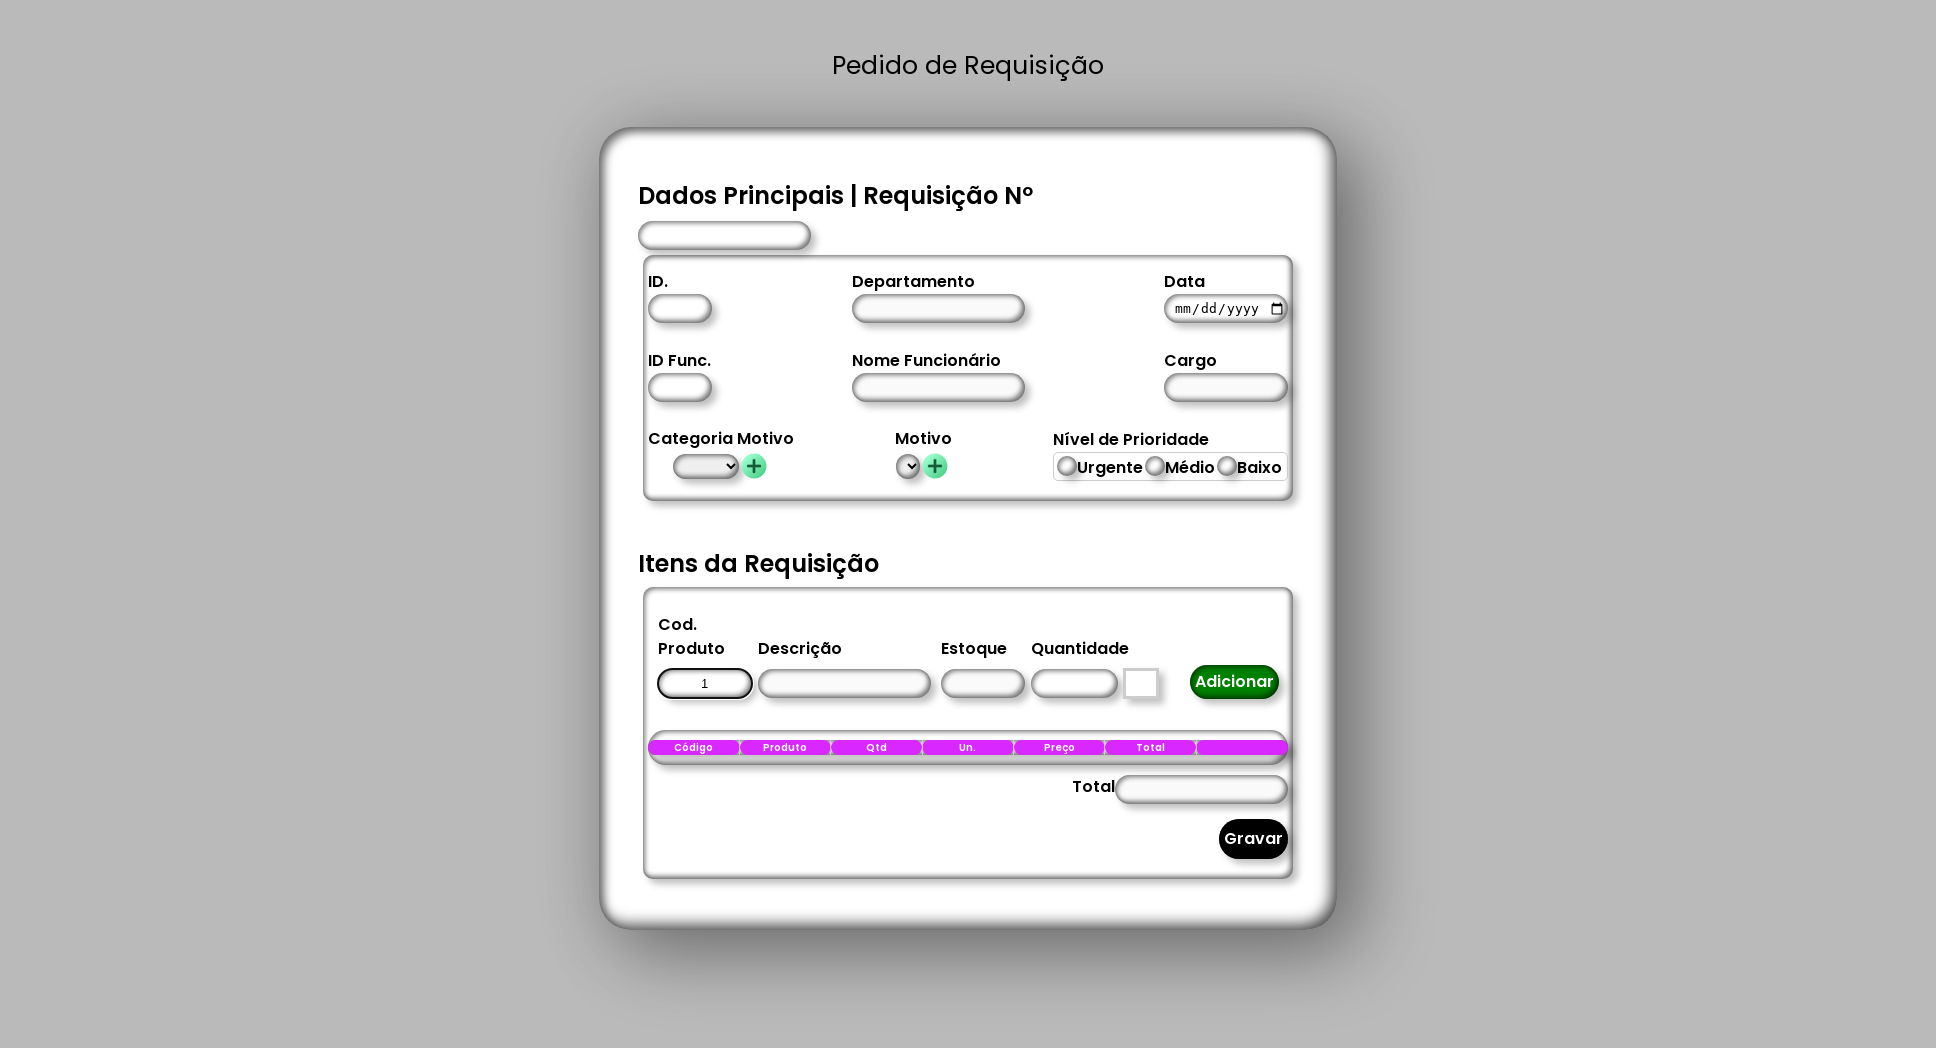

Clicked the insert items button at (1234, 682) on #BtnInserirItens > span
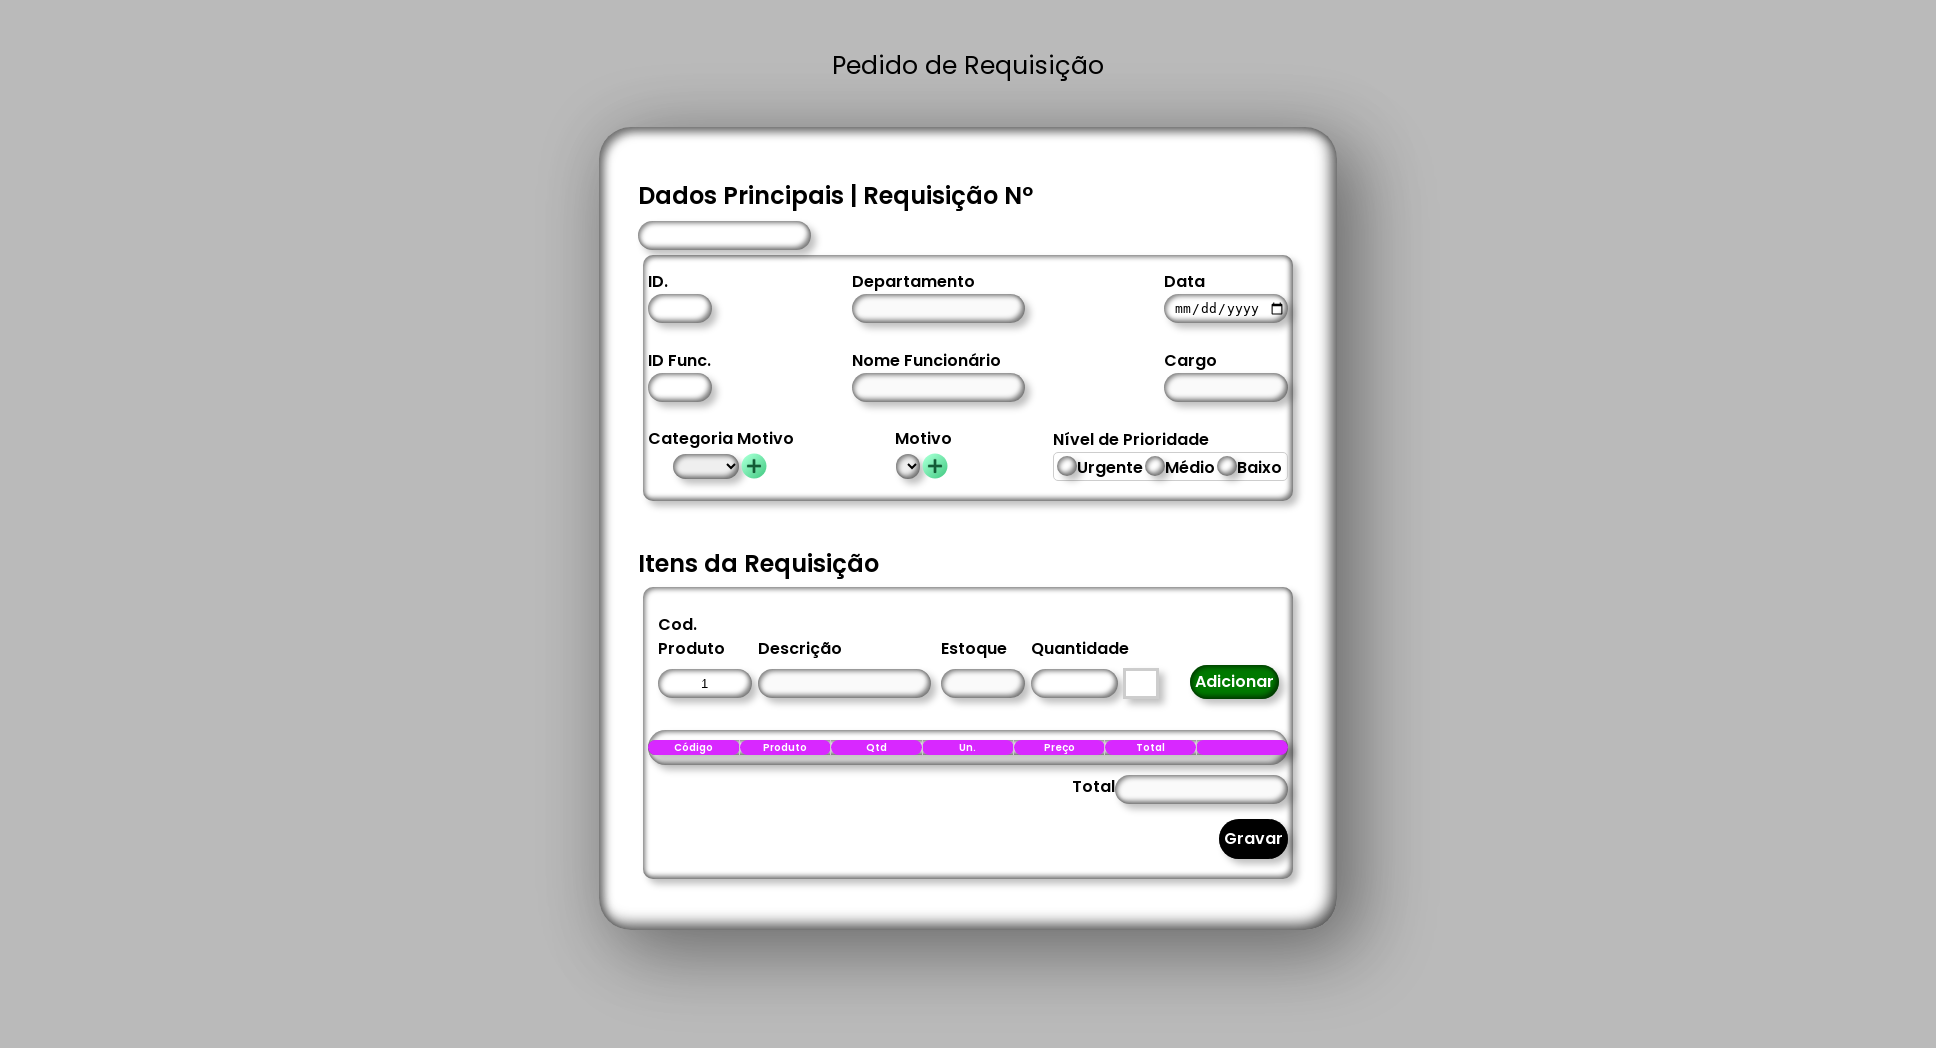

Waited 3 seconds for table to update
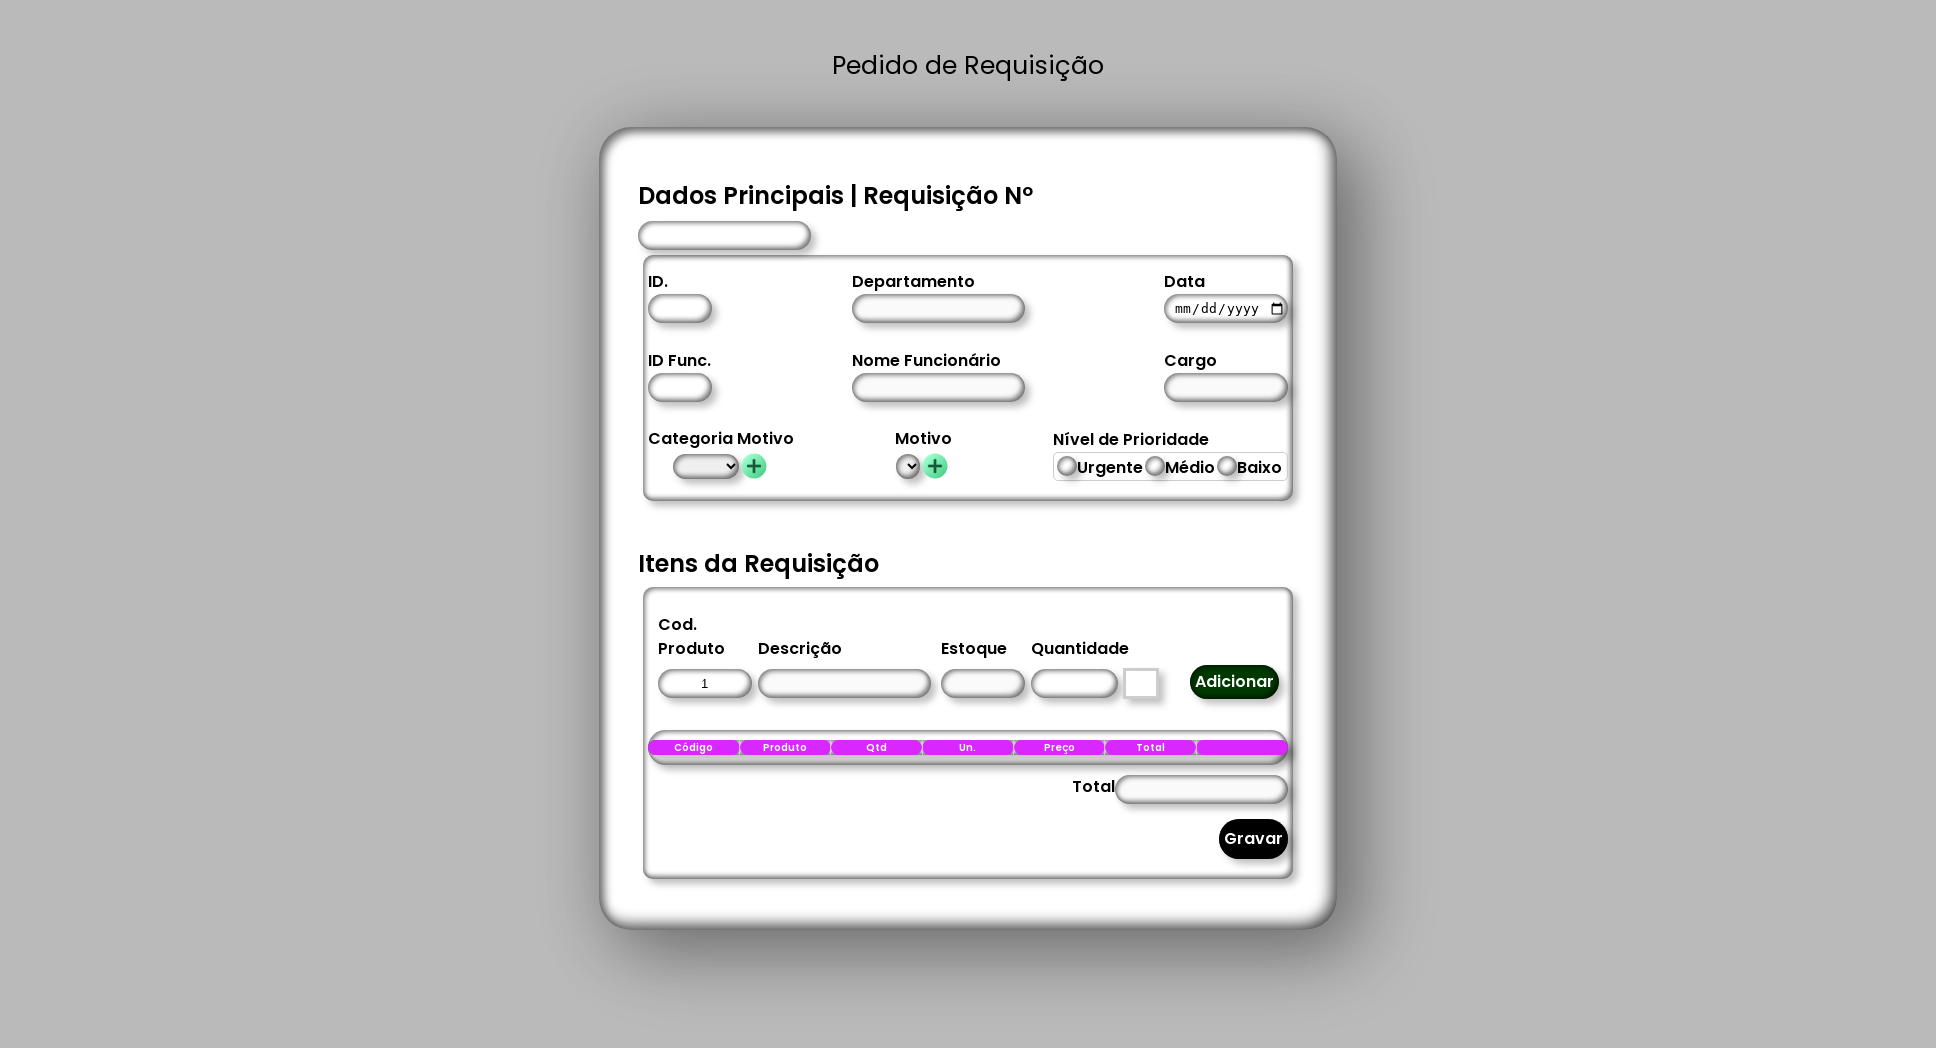

Verified items table is visible and loaded
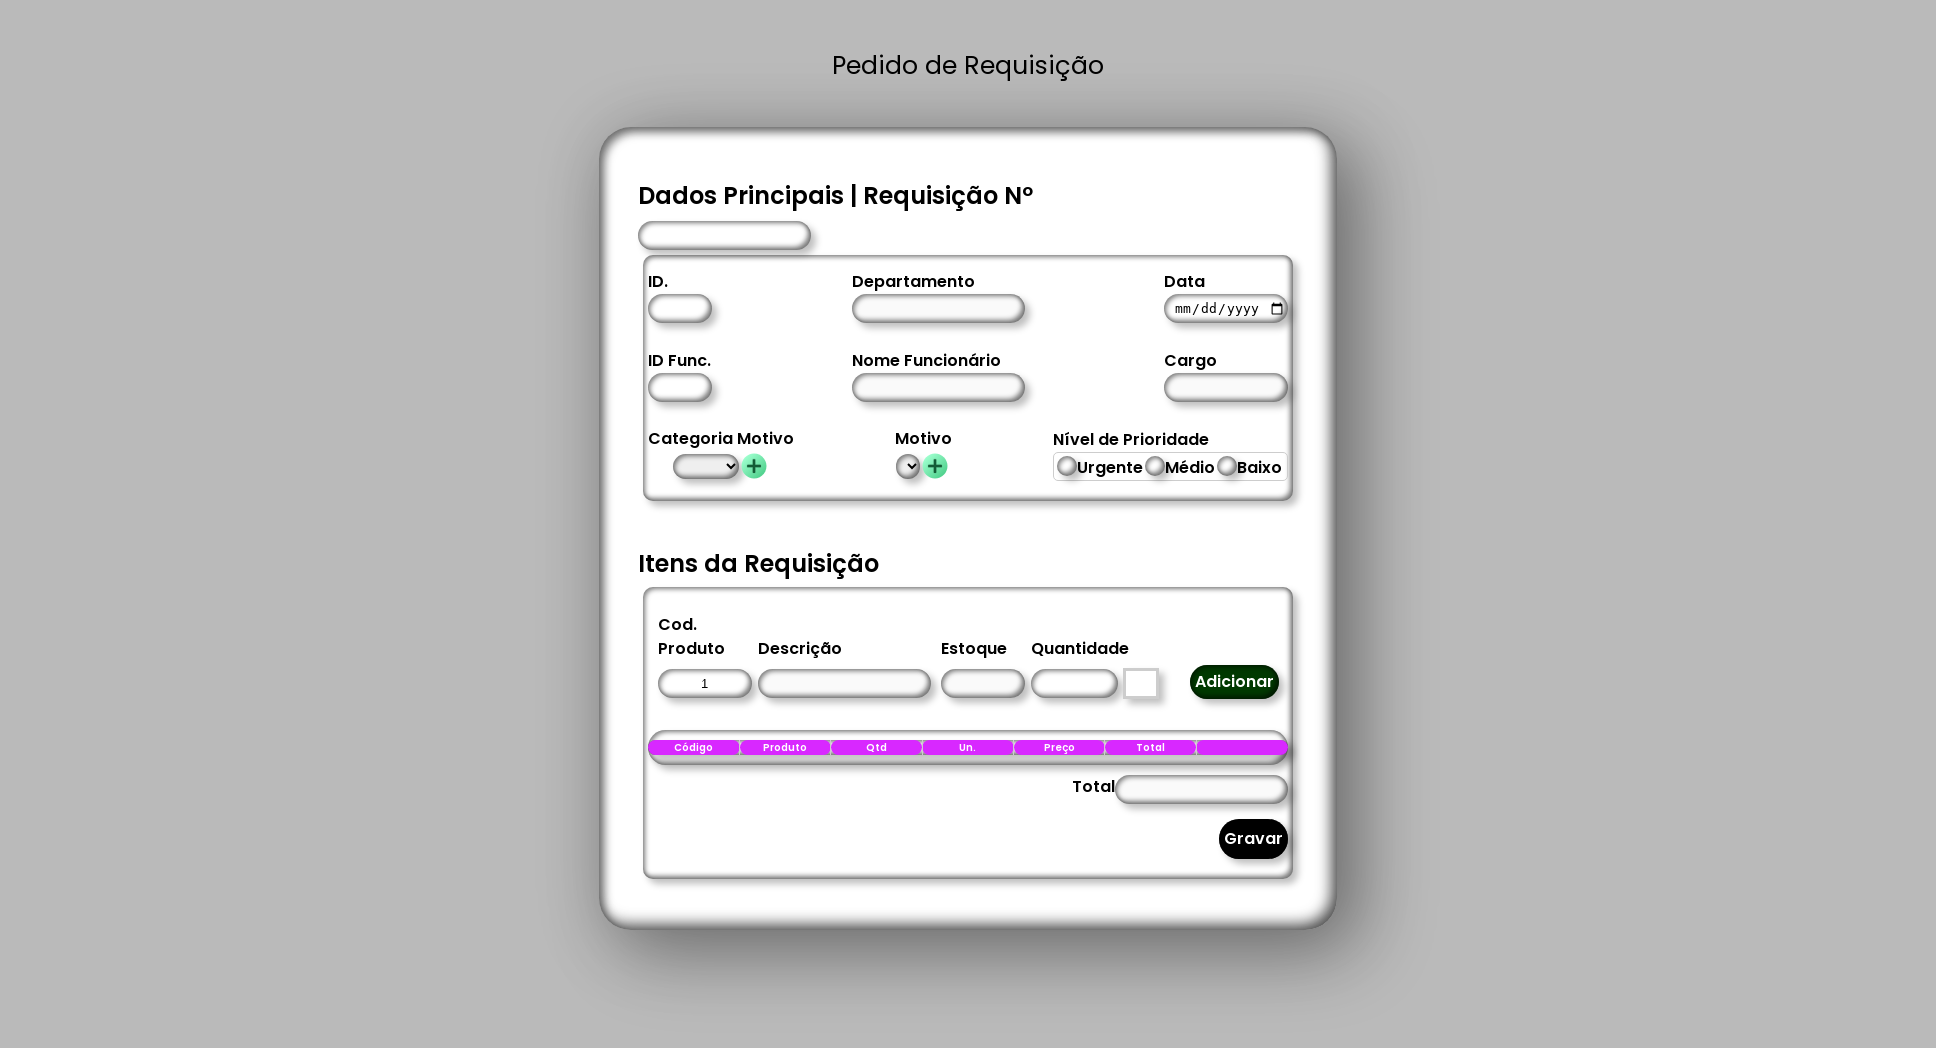

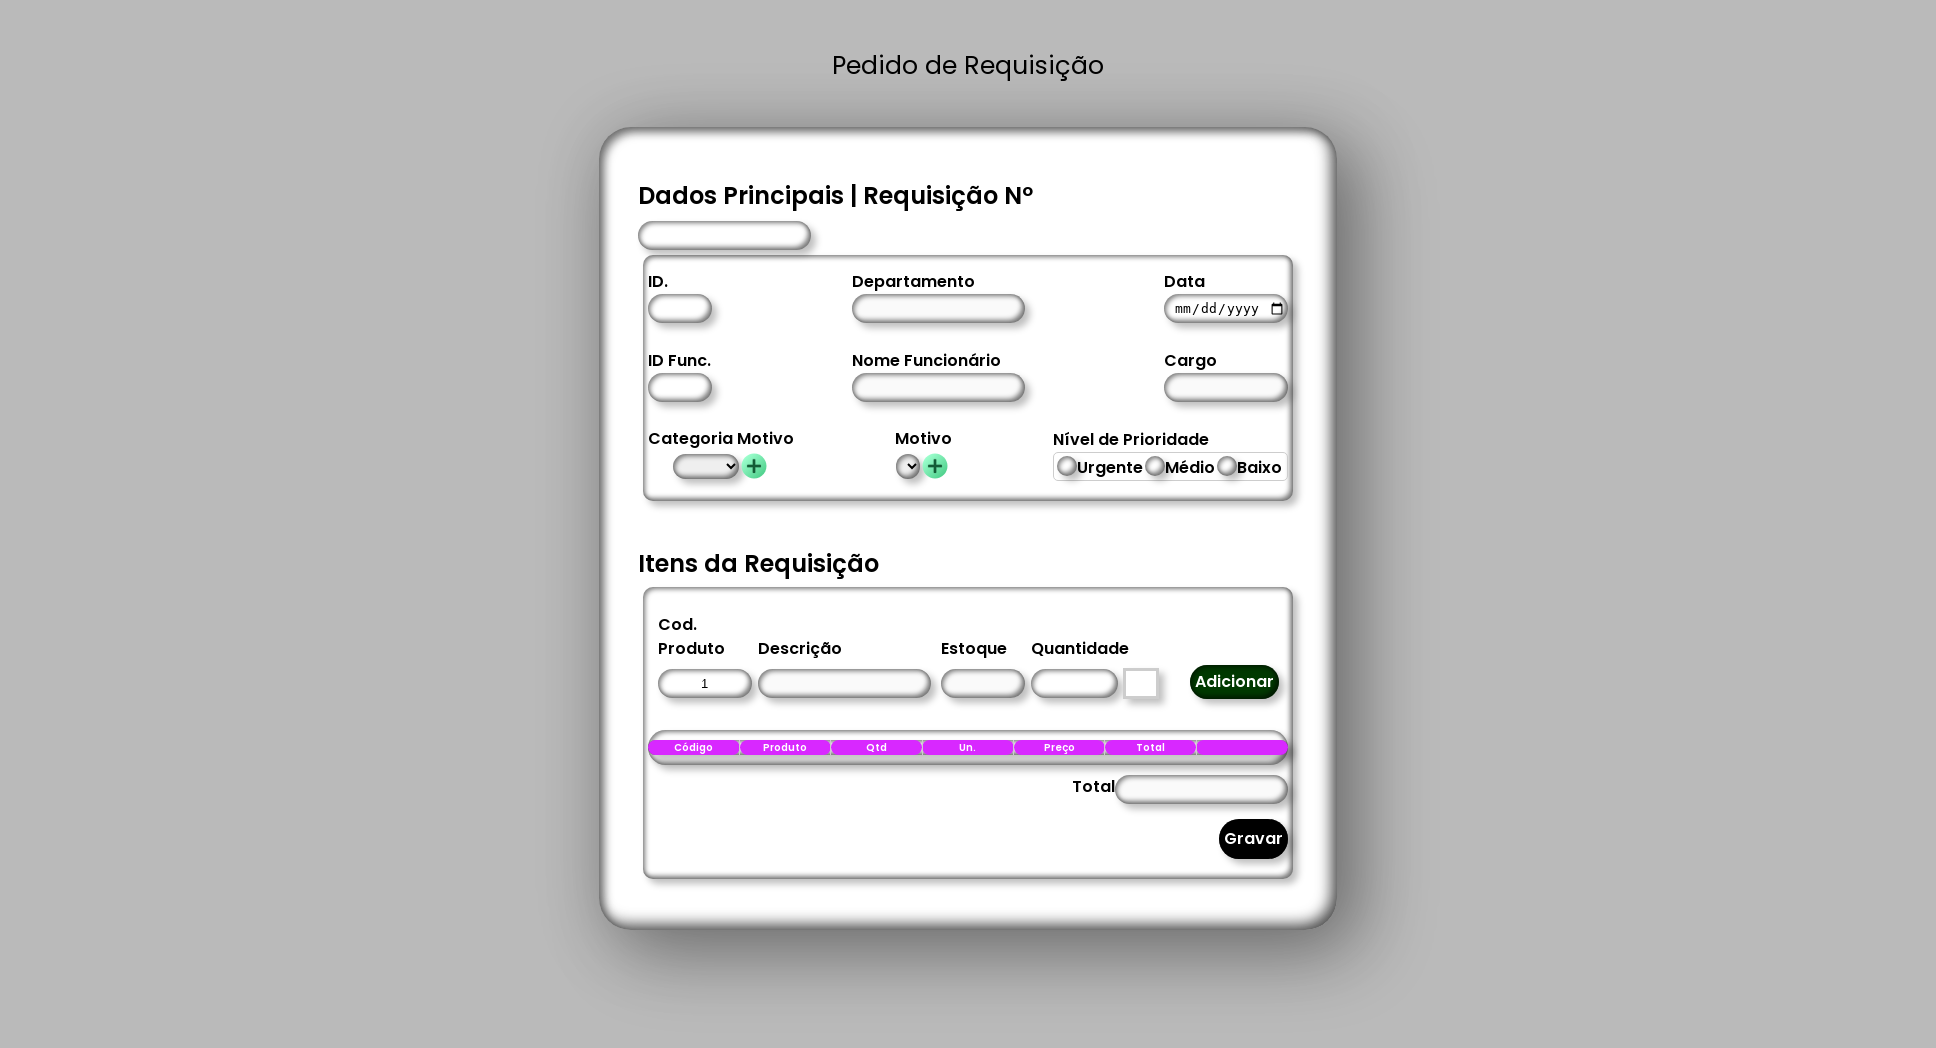